Tests form filling functionality by clicking a partial link text, then filling multiple form fields (input, name, class, id selectors) and submitting via a button.

Starting URL: http://suninjuly.github.io/find_link_text

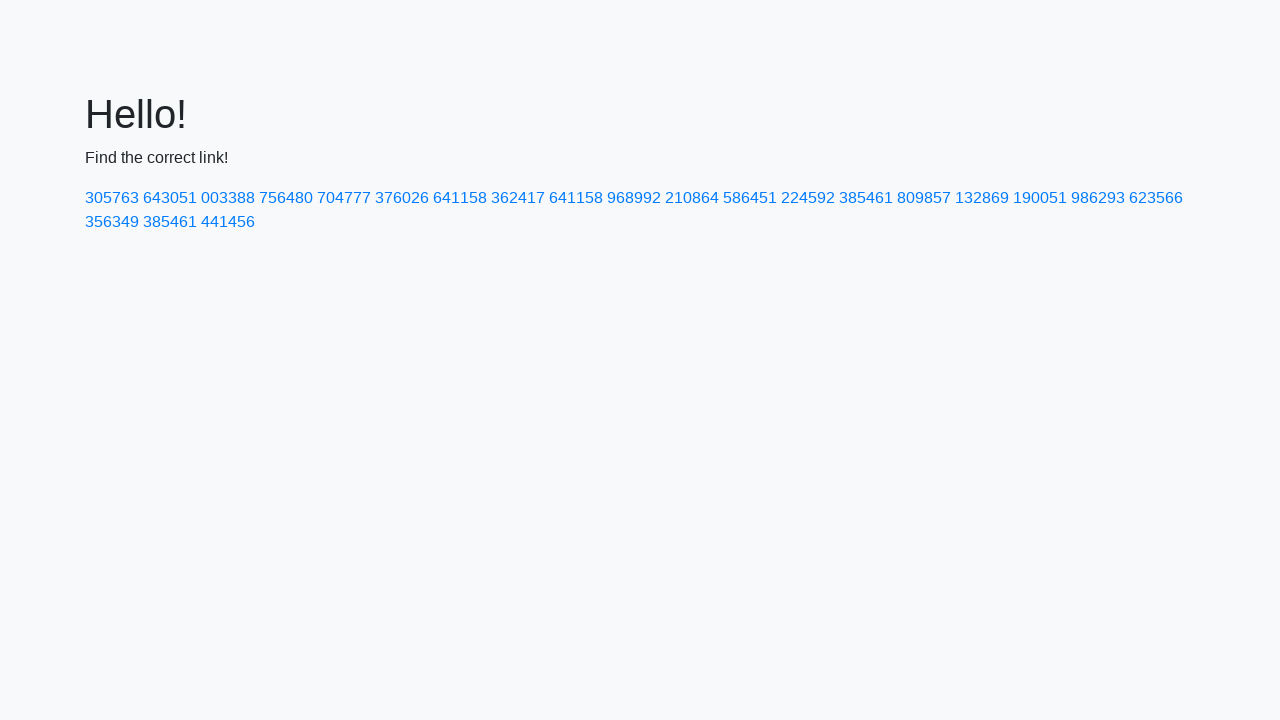

Clicked link containing partial text '224592' at (808, 198) on a:has-text('224592')
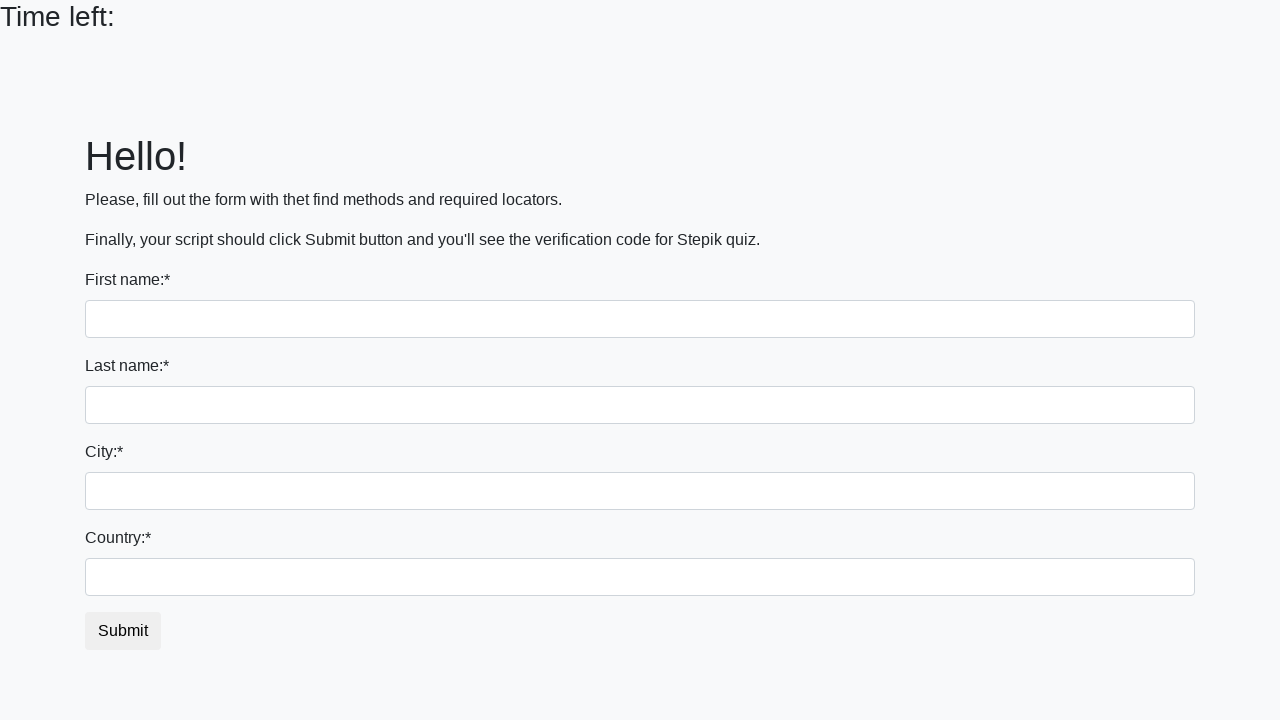

Filled first name field with 'Ivan' on input
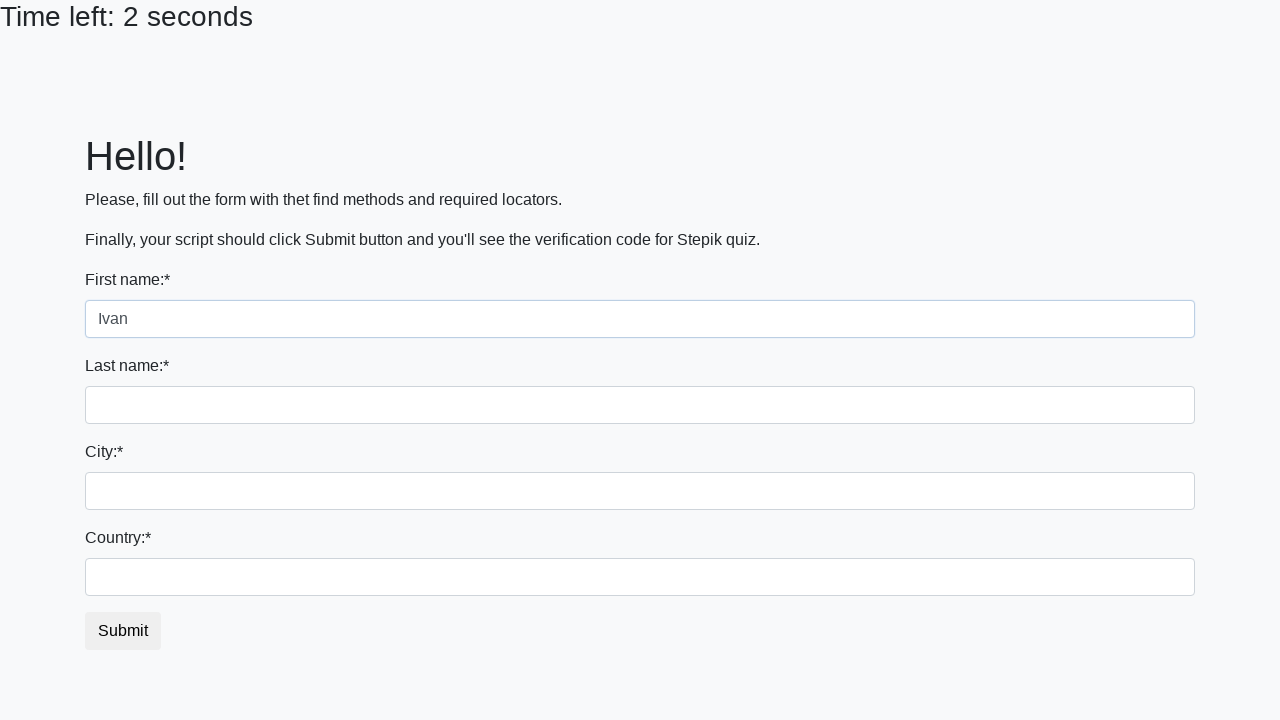

Filled last name field with 'Petrov' on input[name='last_name']
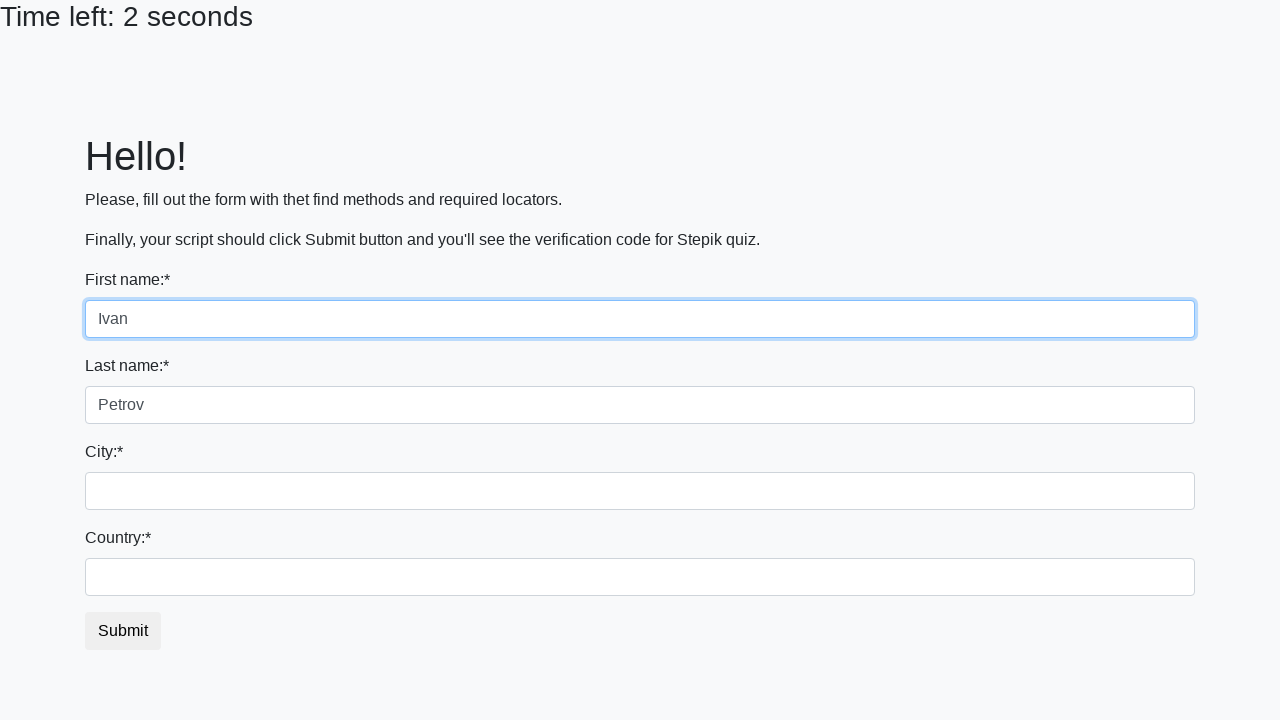

Filled city field with 'Smolensk' on .city
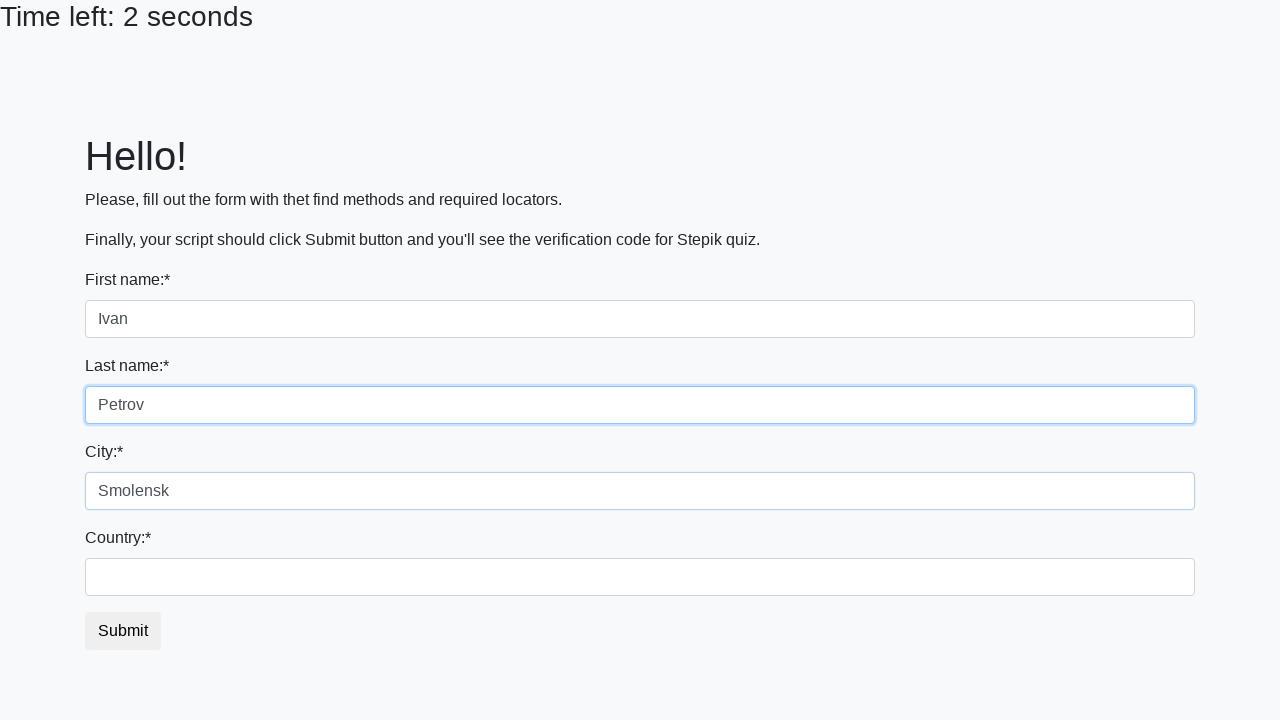

Filled country field with 'Russia' on #country
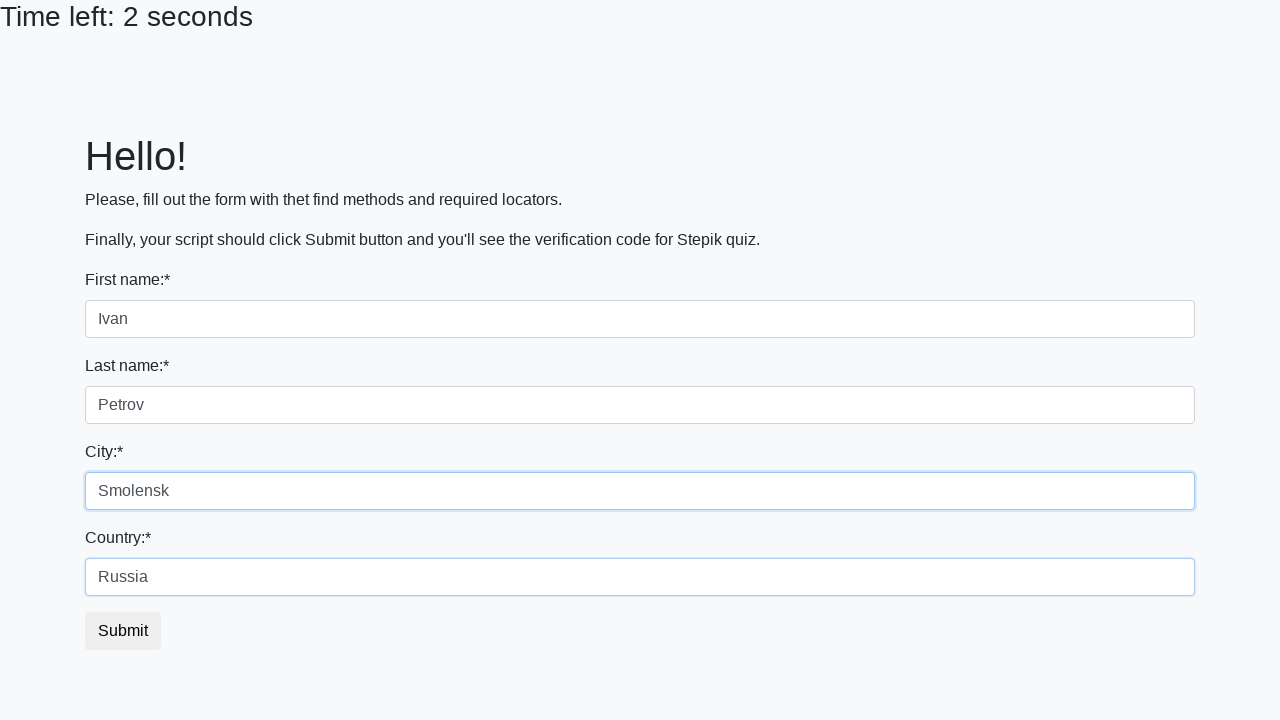

Clicked submit button to submit the form at (123, 631) on button.btn
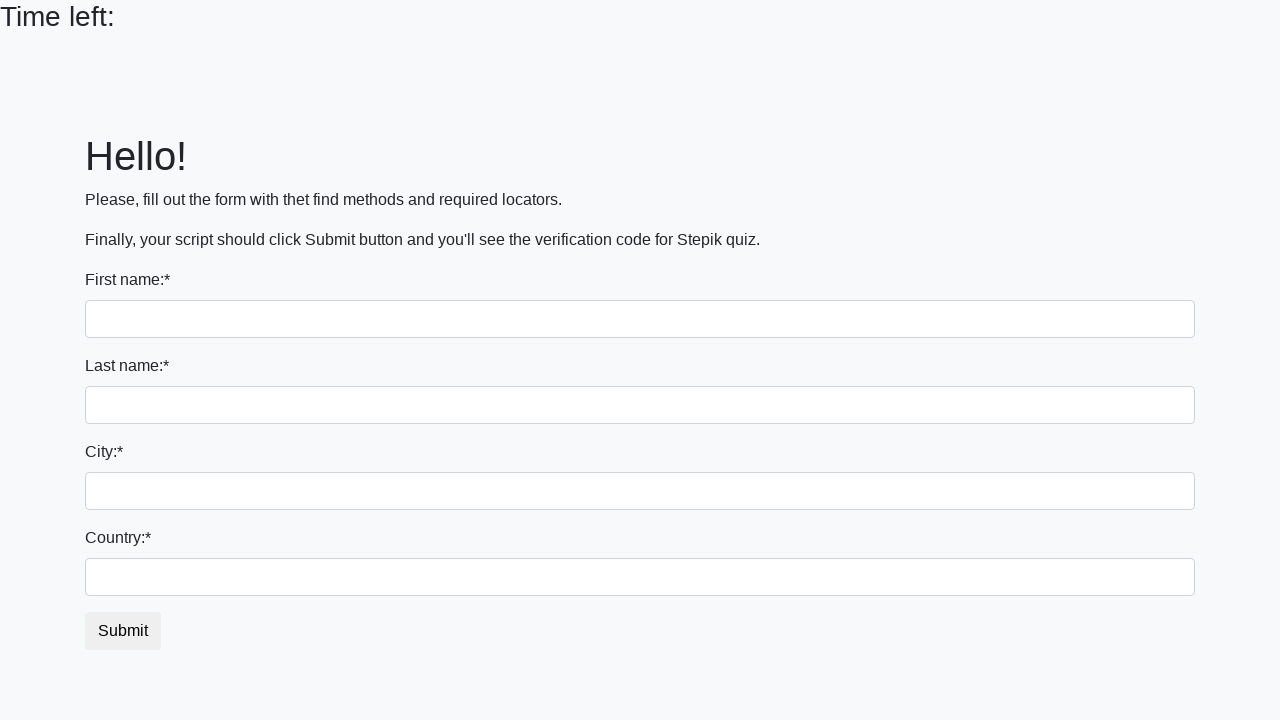

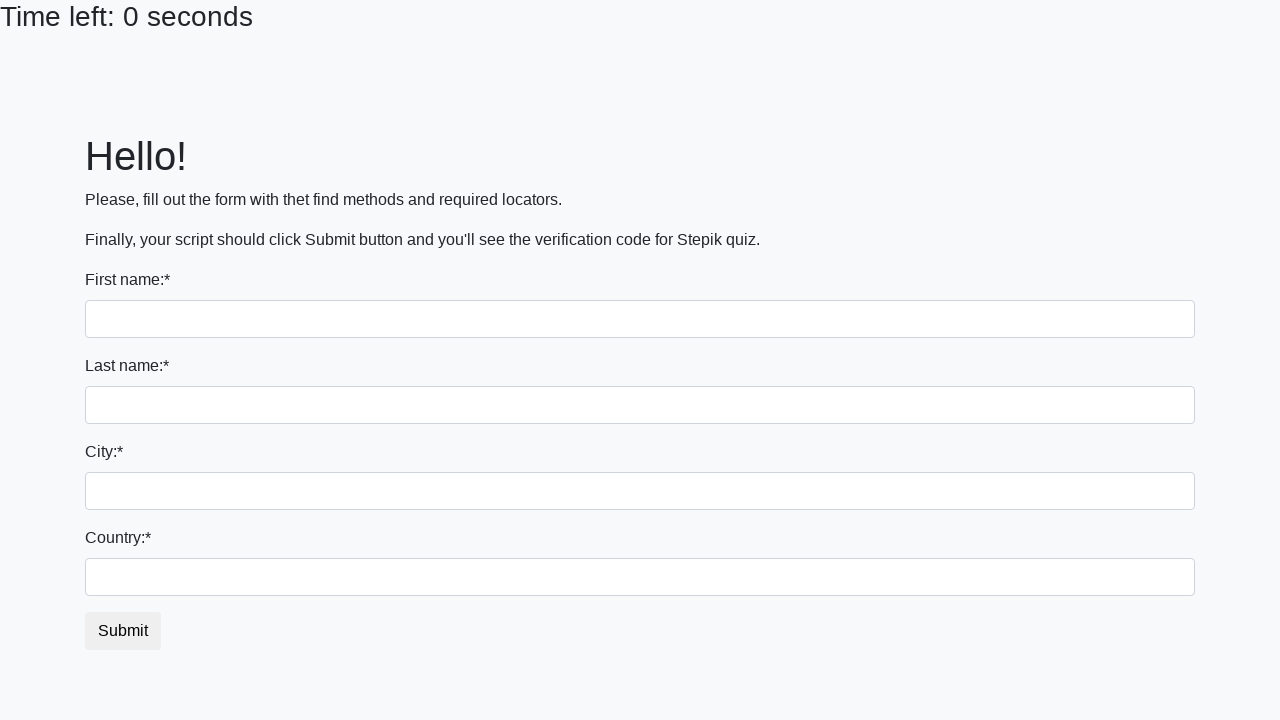